Tests filling first name and last name input fields and verifies the values are correctly entered

Starting URL: https://trytestingthis.netlify.app

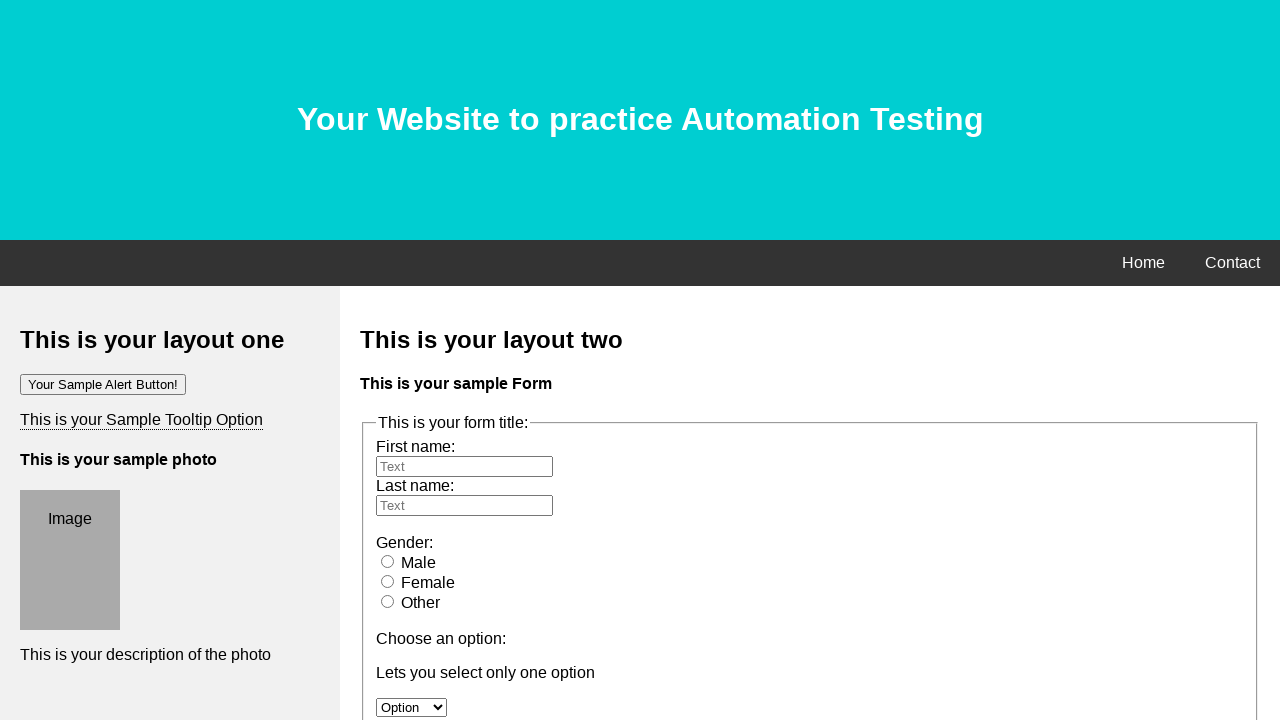

Cleared first name input field on #fname
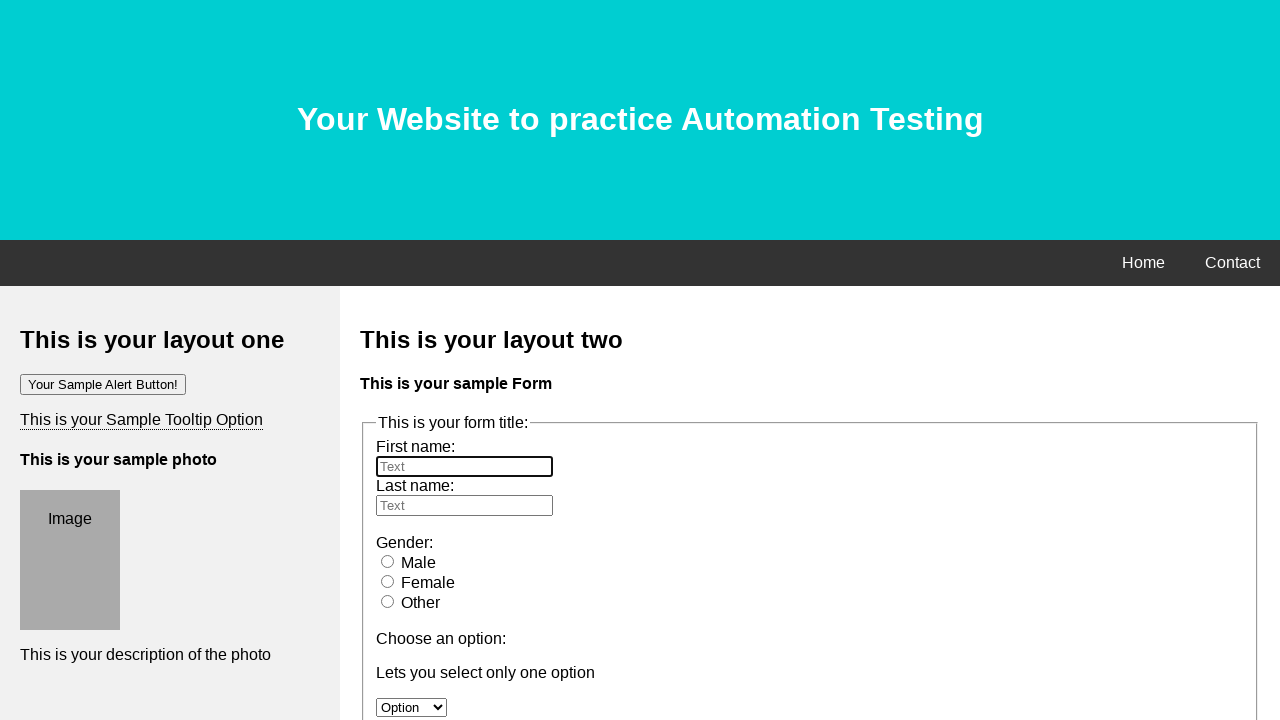

Filled first name field with 'Imie' on #fname
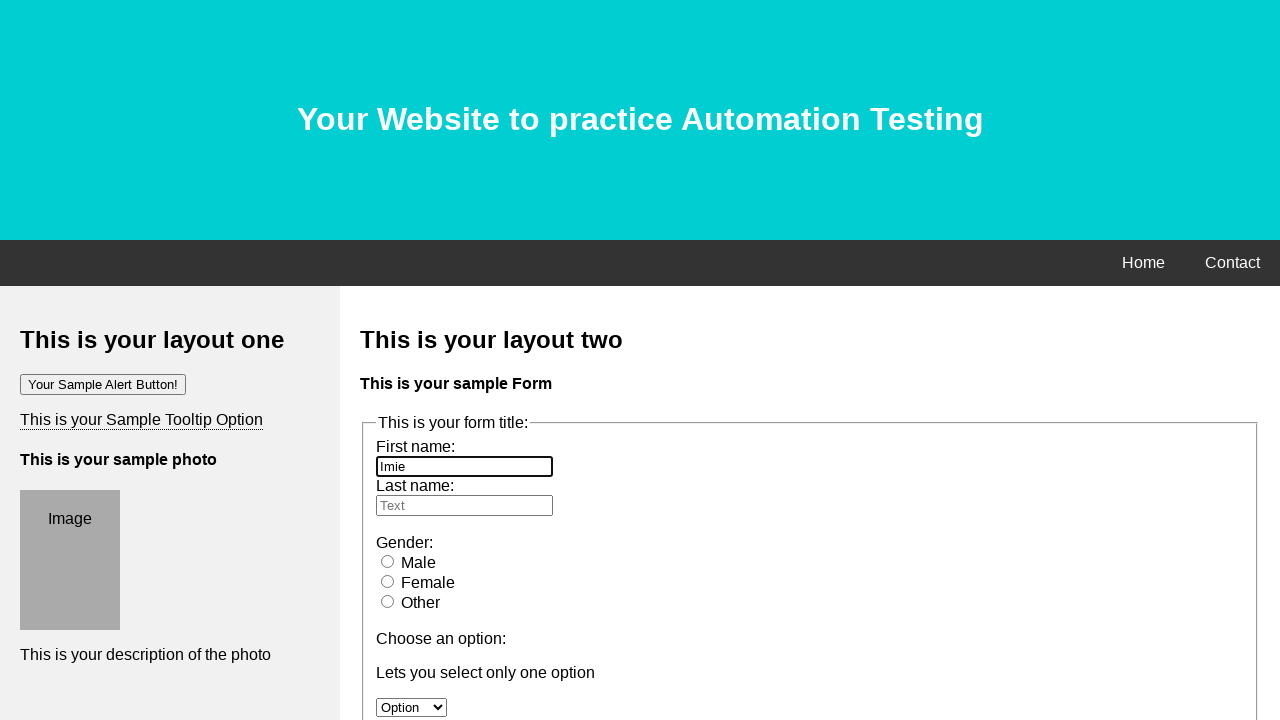

Cleared last name input field on #lname
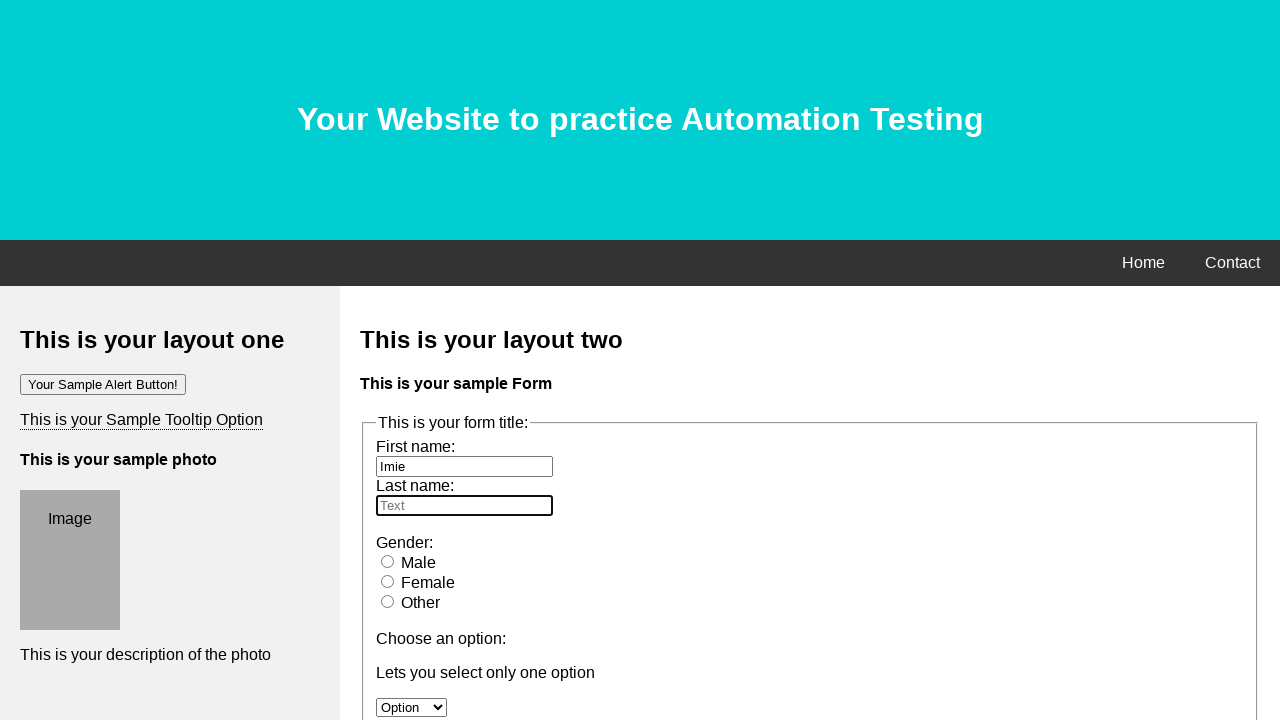

Filled last name field with 'Nazwisko' on #lname
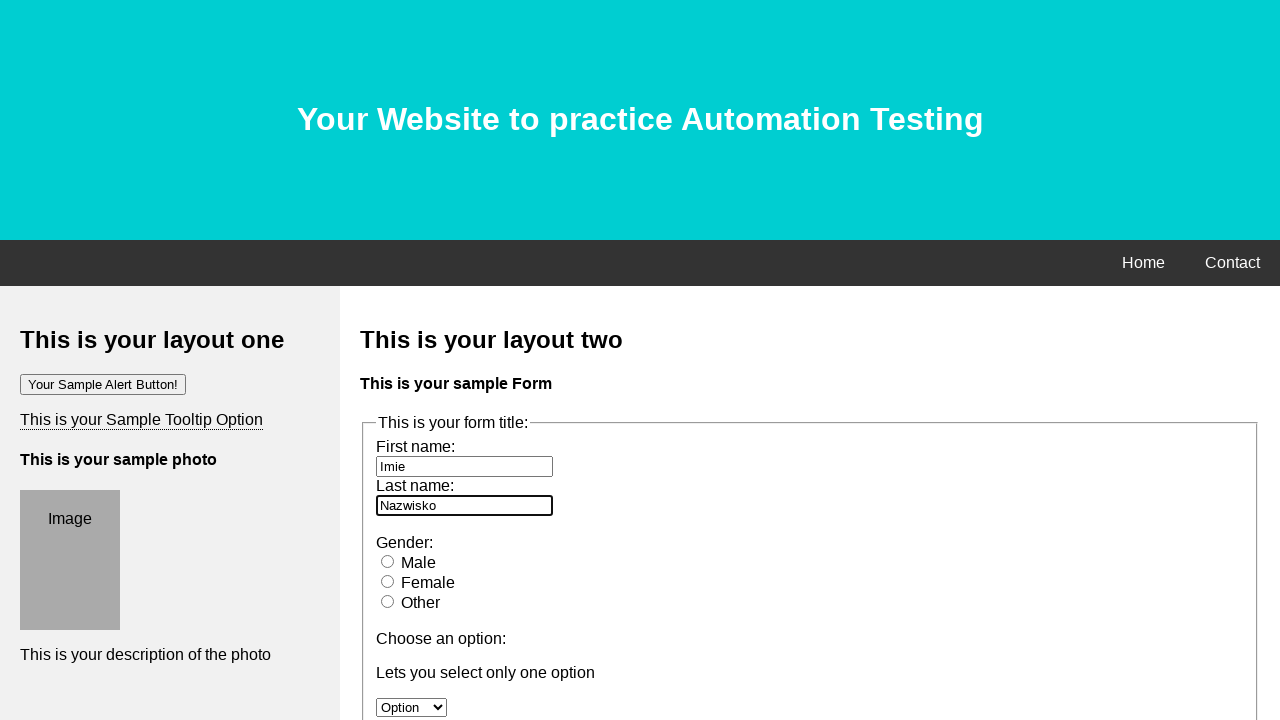

Verified first name field contains 'Imie'
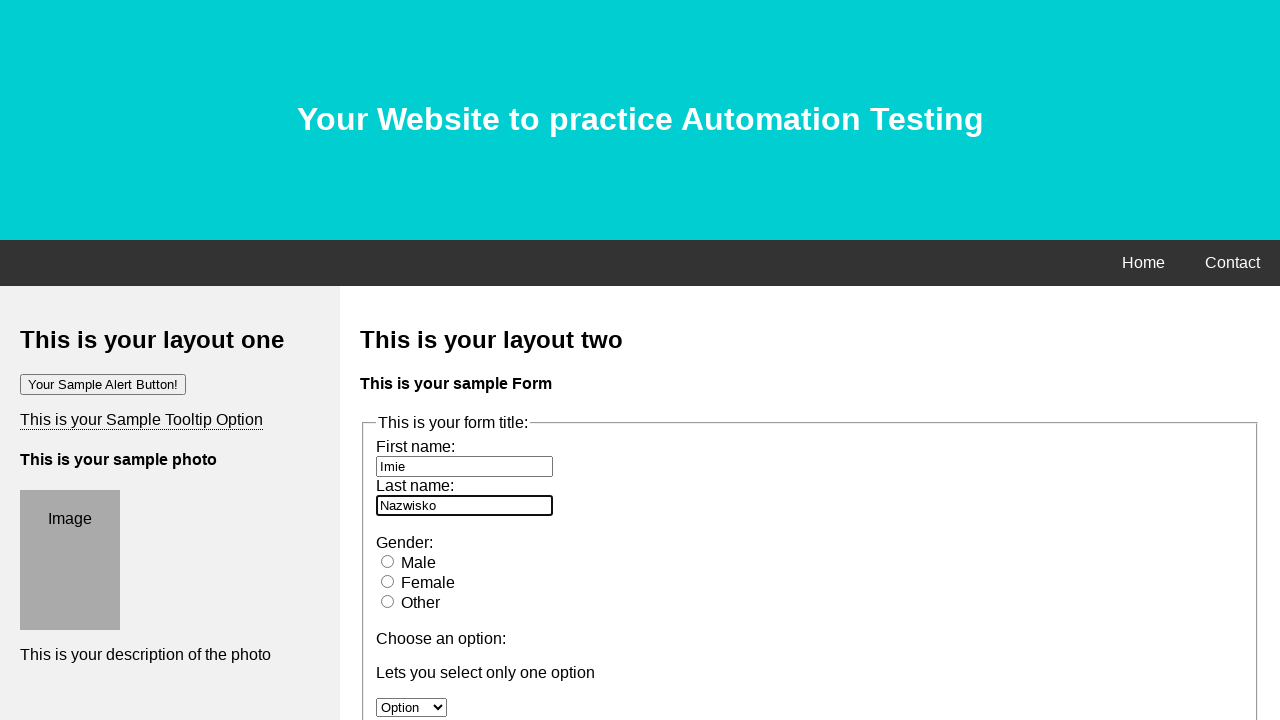

Verified last name field contains 'Nazwisko'
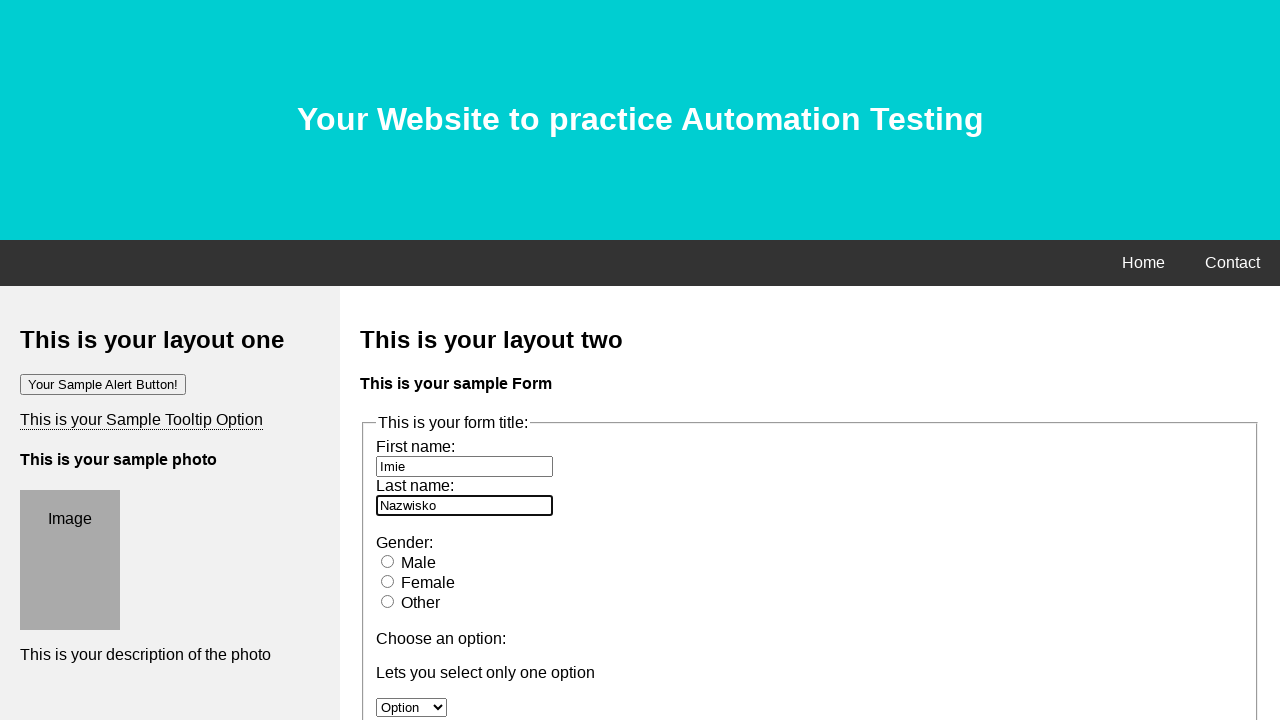

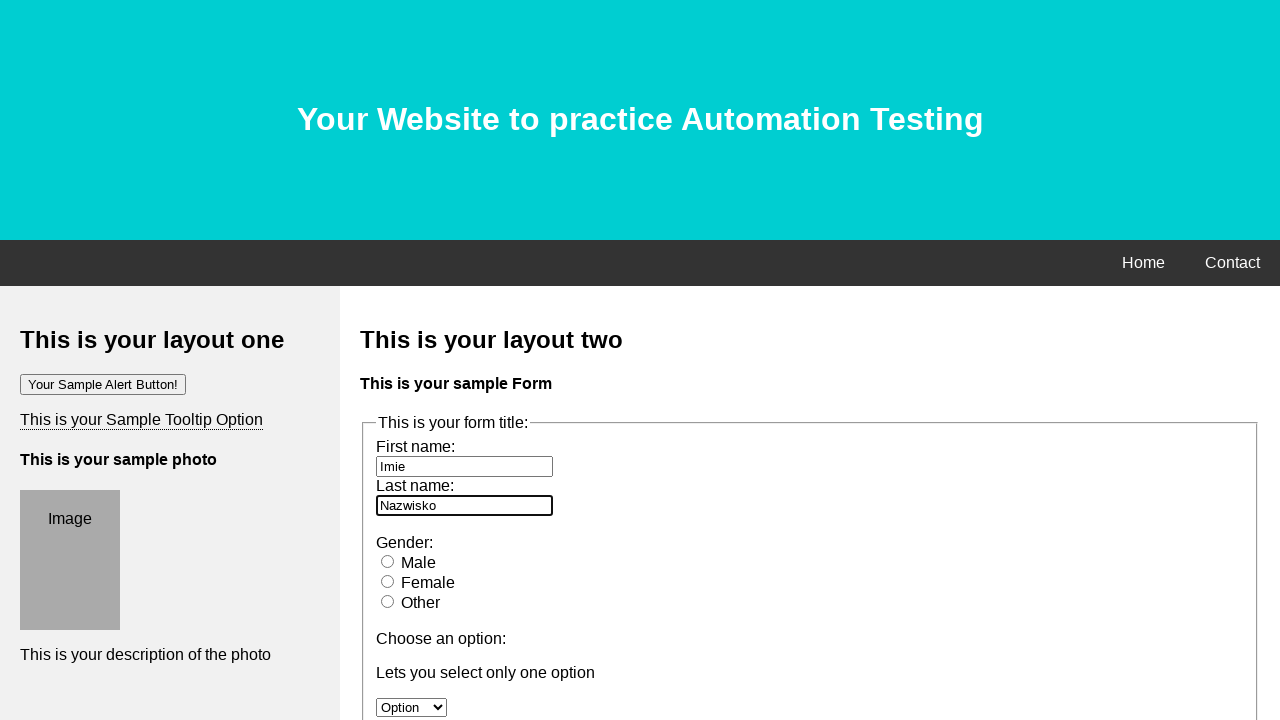